Tests the active filter by adding a todo and verifying it shows in active items

Starting URL: https://example.cypress.io/todo

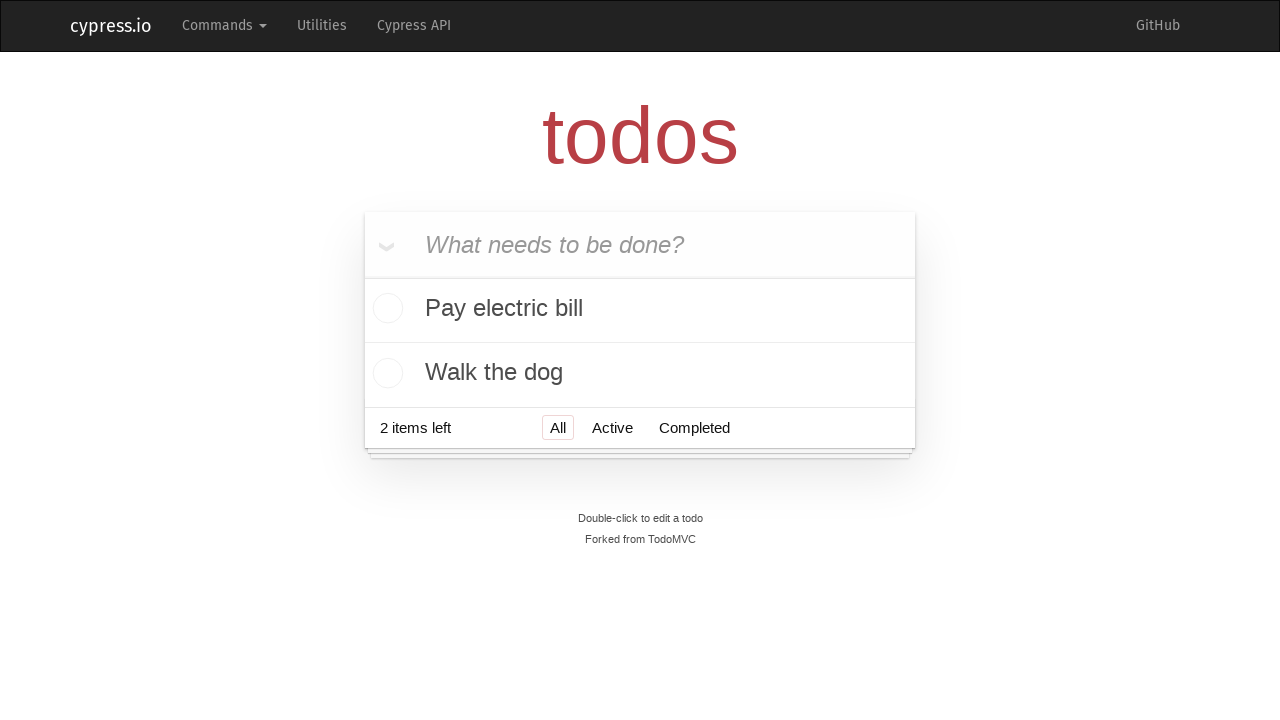

Filled new todo input with 'active' on .new-todo
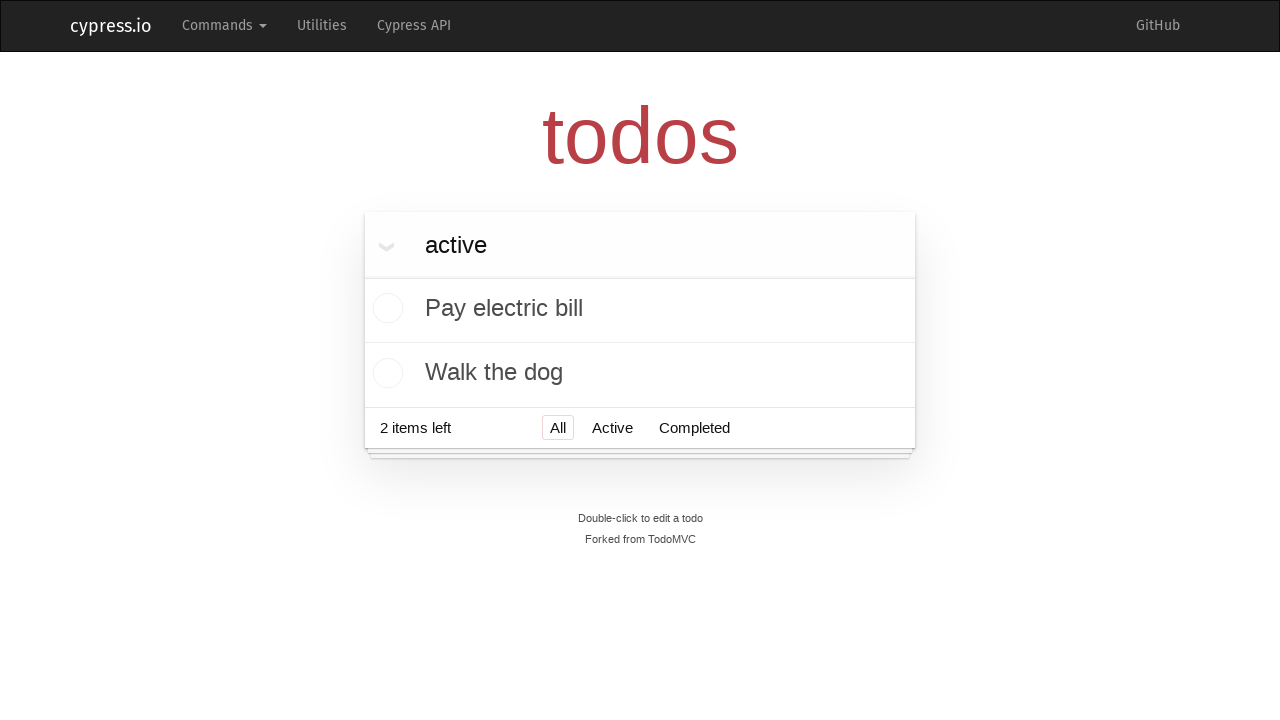

Pressed Enter to add new todo item on .new-todo
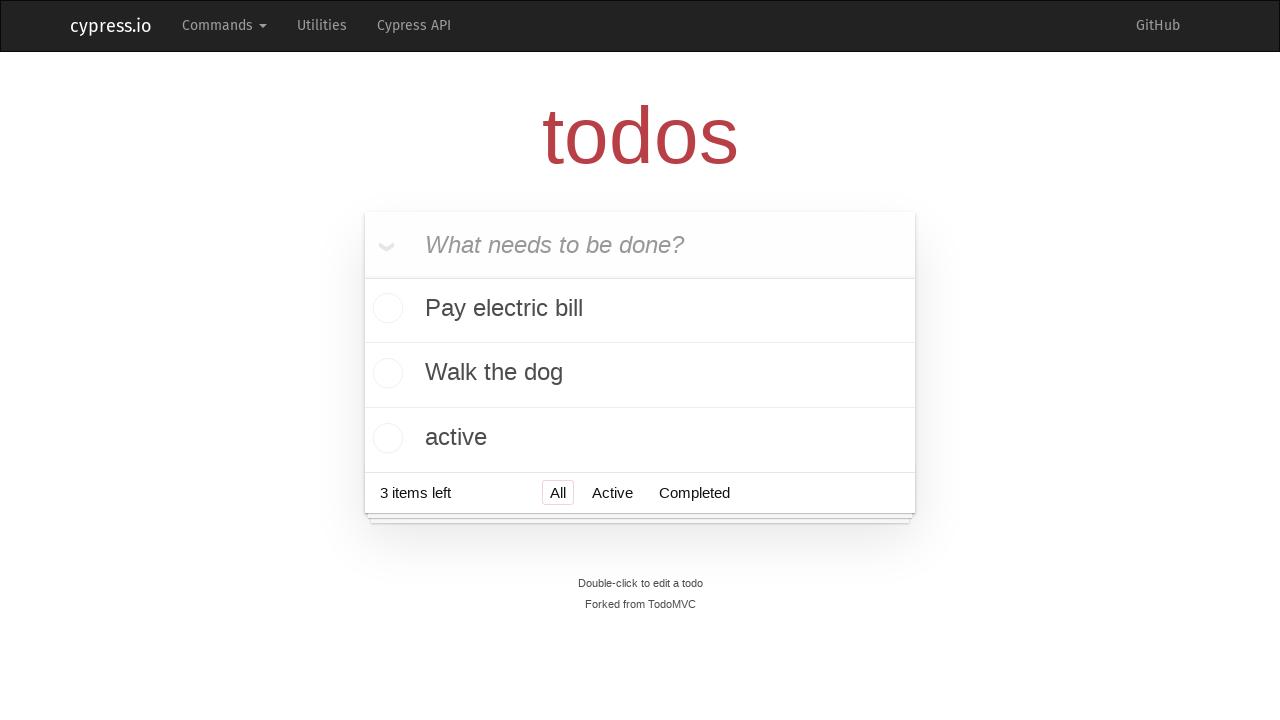

Clicked Active filter button at (640, 438) on text=Active
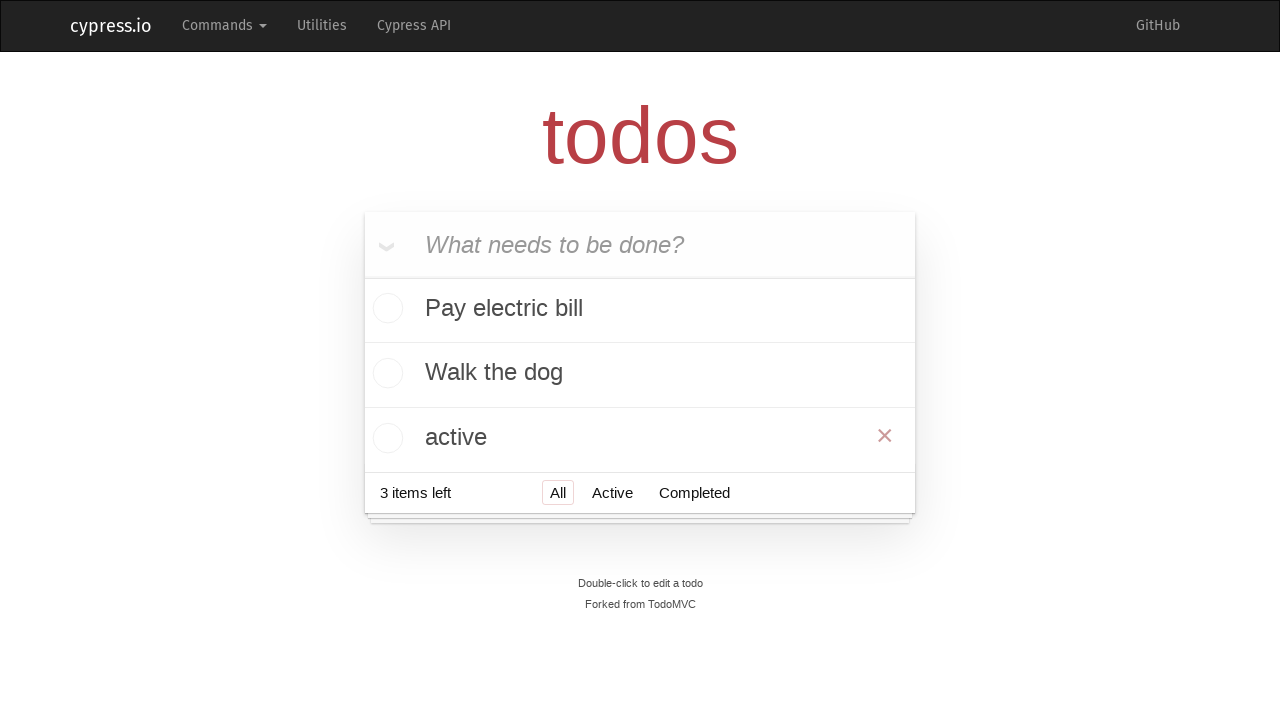

Verified that todo 'active' is visible in the active filter view
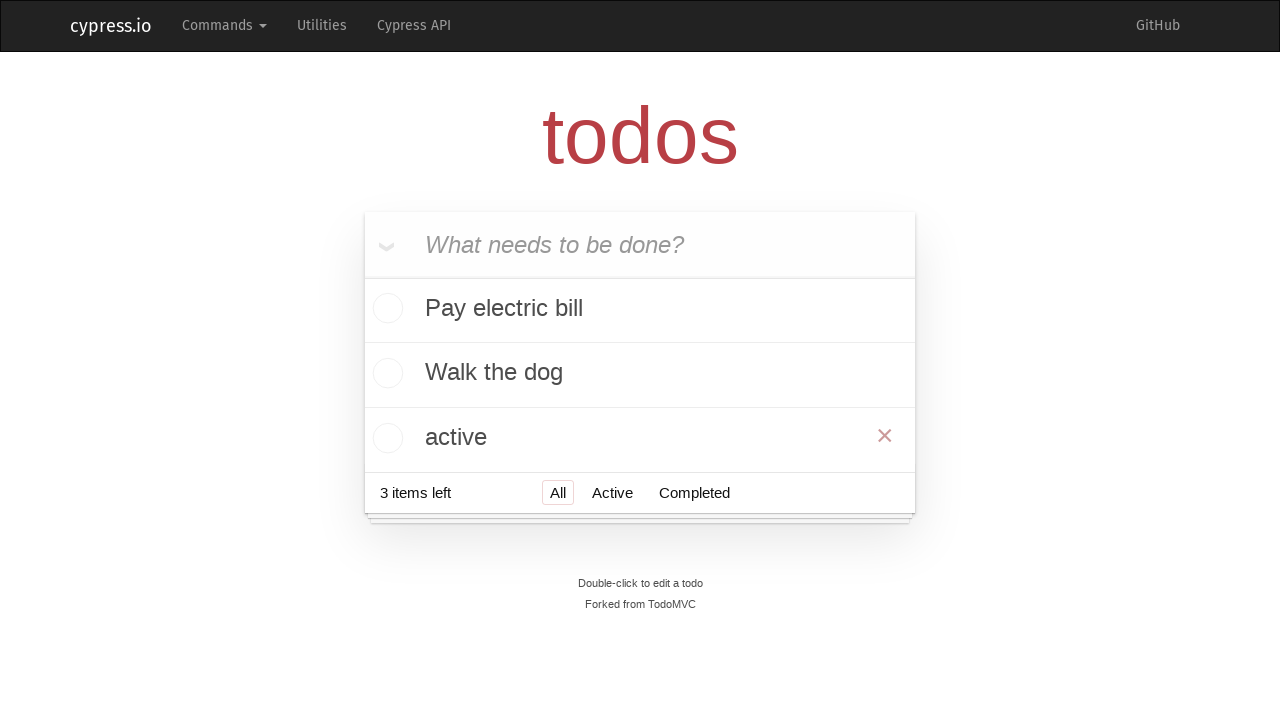

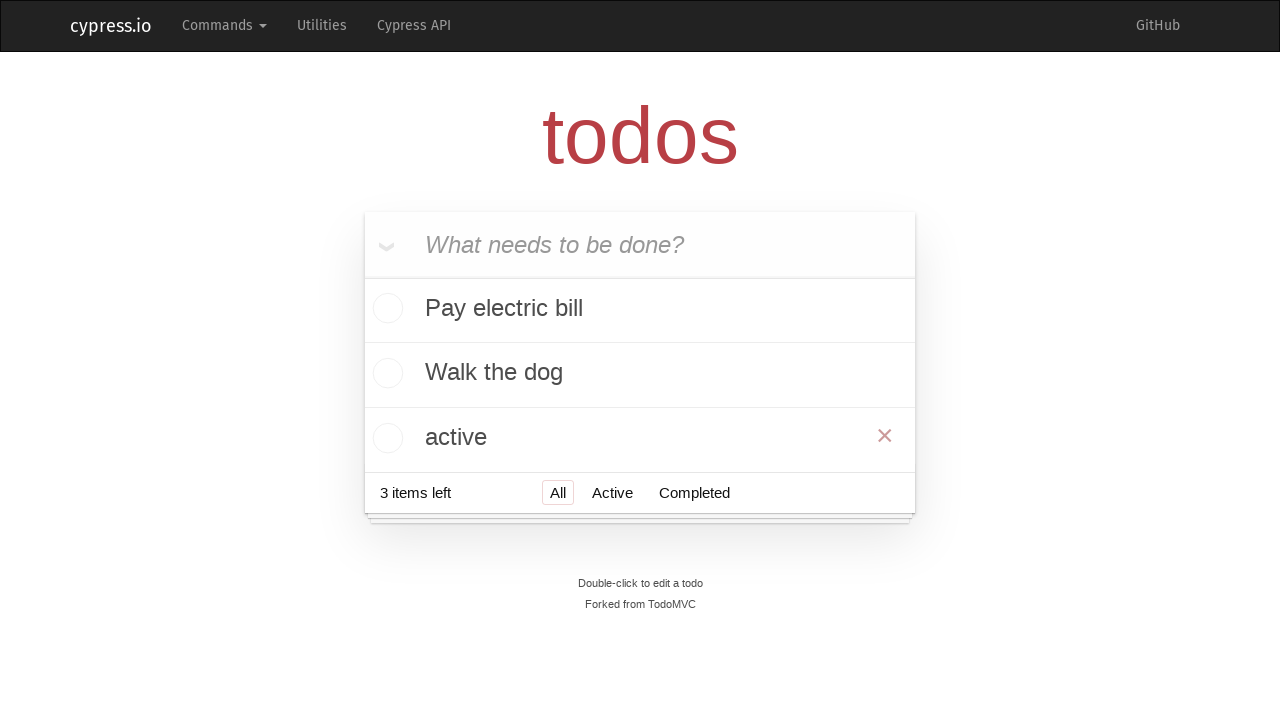